Tests Bootstrap dropdown functionality by clicking the dropdown button and selecting the JavaScript option from the menu

Starting URL: http://seleniumpractise.blogspot.com/2016/08/bootstrap-dropdown-example-for-selenium.html

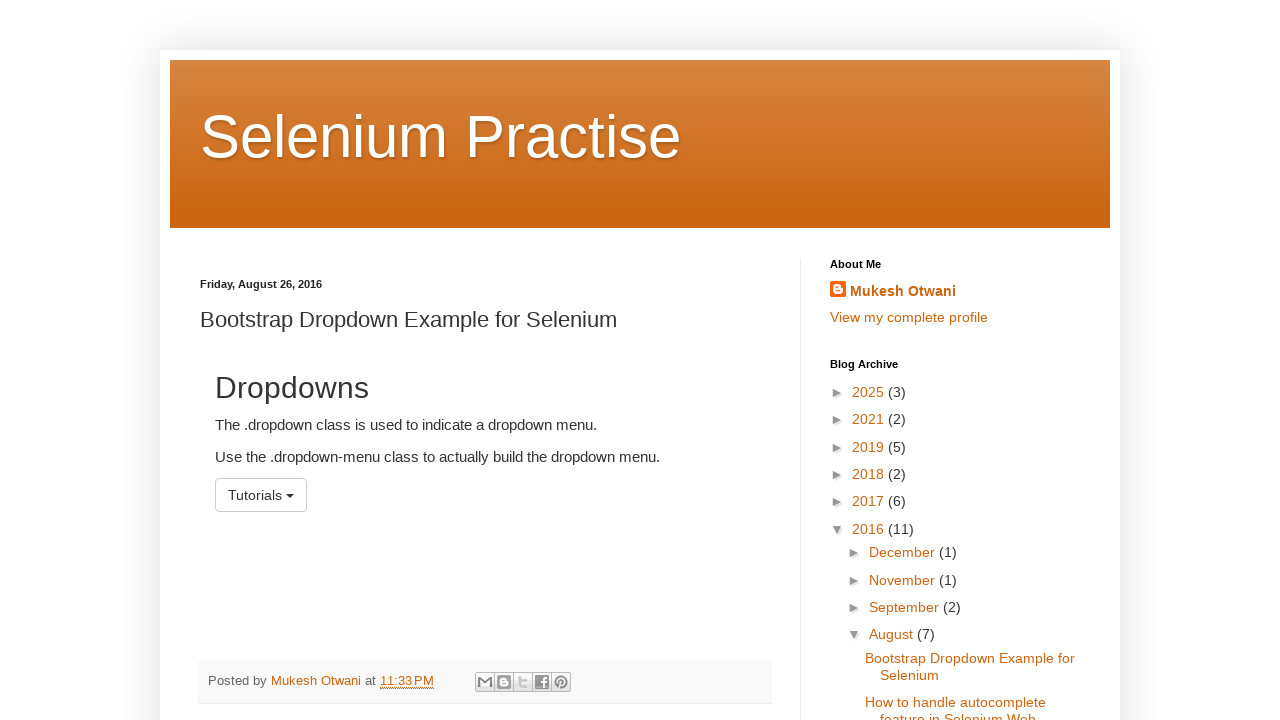

Clicked dropdown button to open menu at (261, 495) on button#menu1
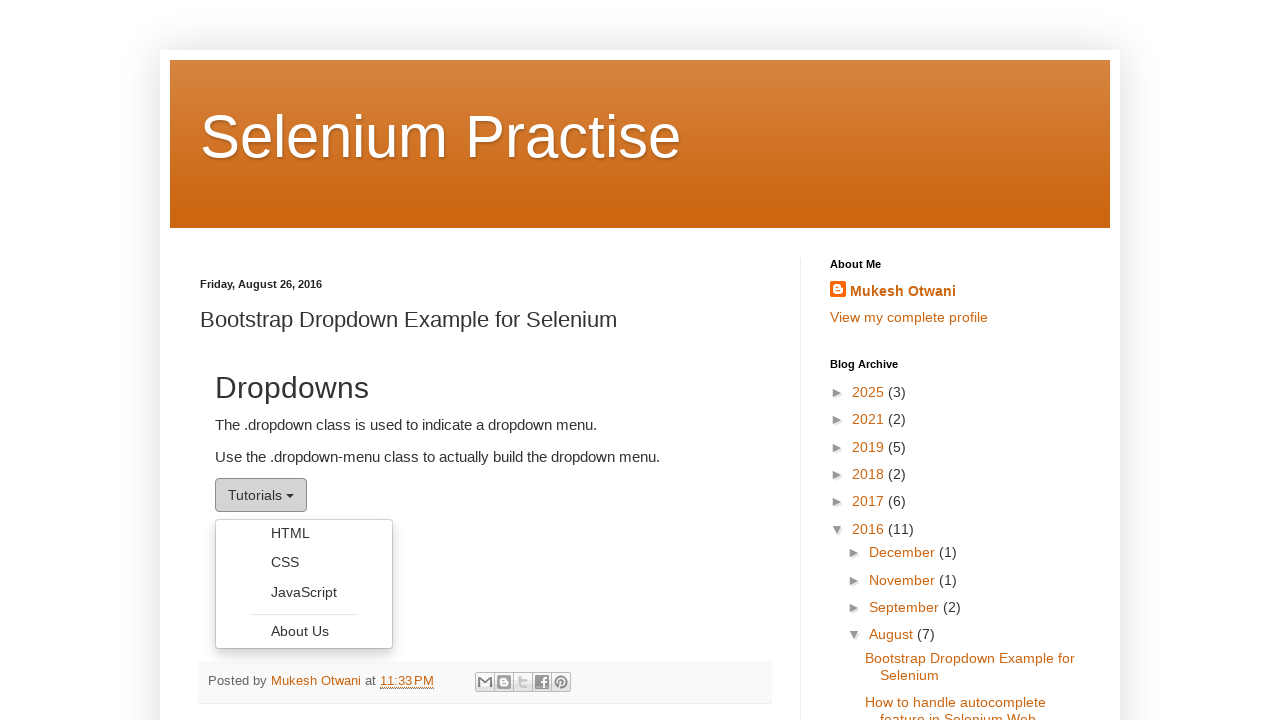

Dropdown menu became visible
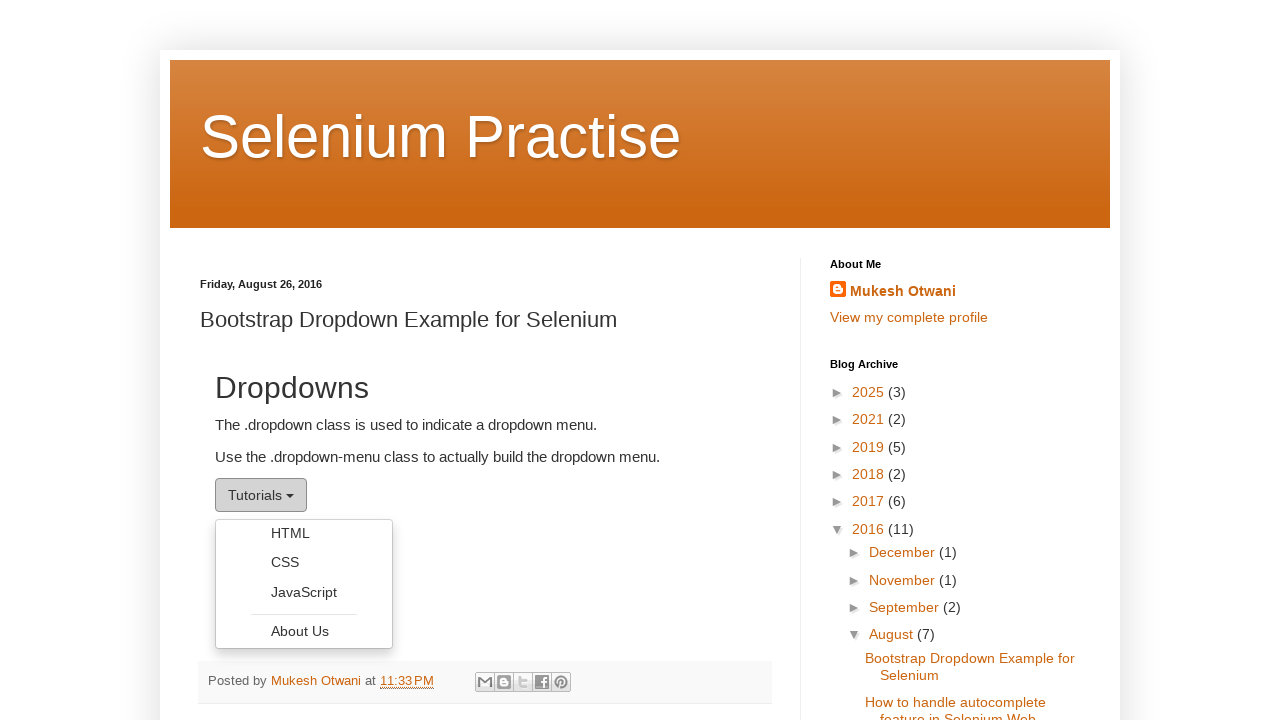

Selected JavaScript option from dropdown menu at (304, 592) on ul.dropdown-menu li a >> nth=2
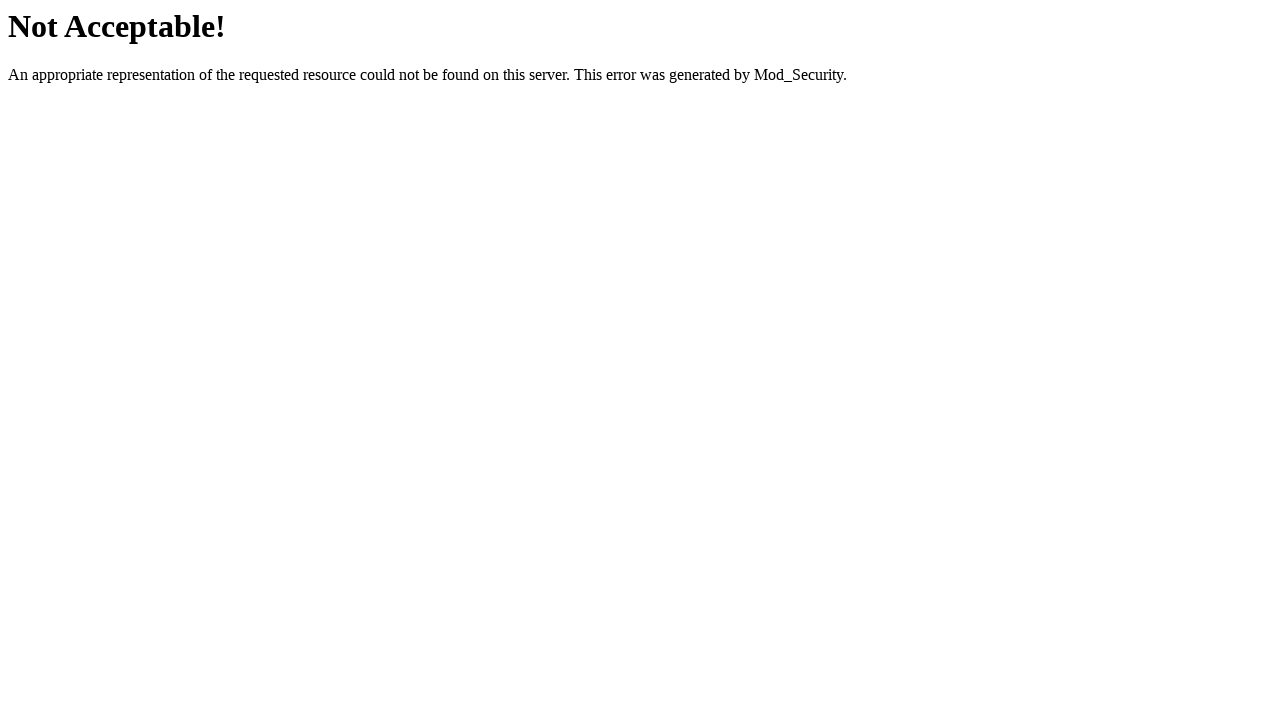

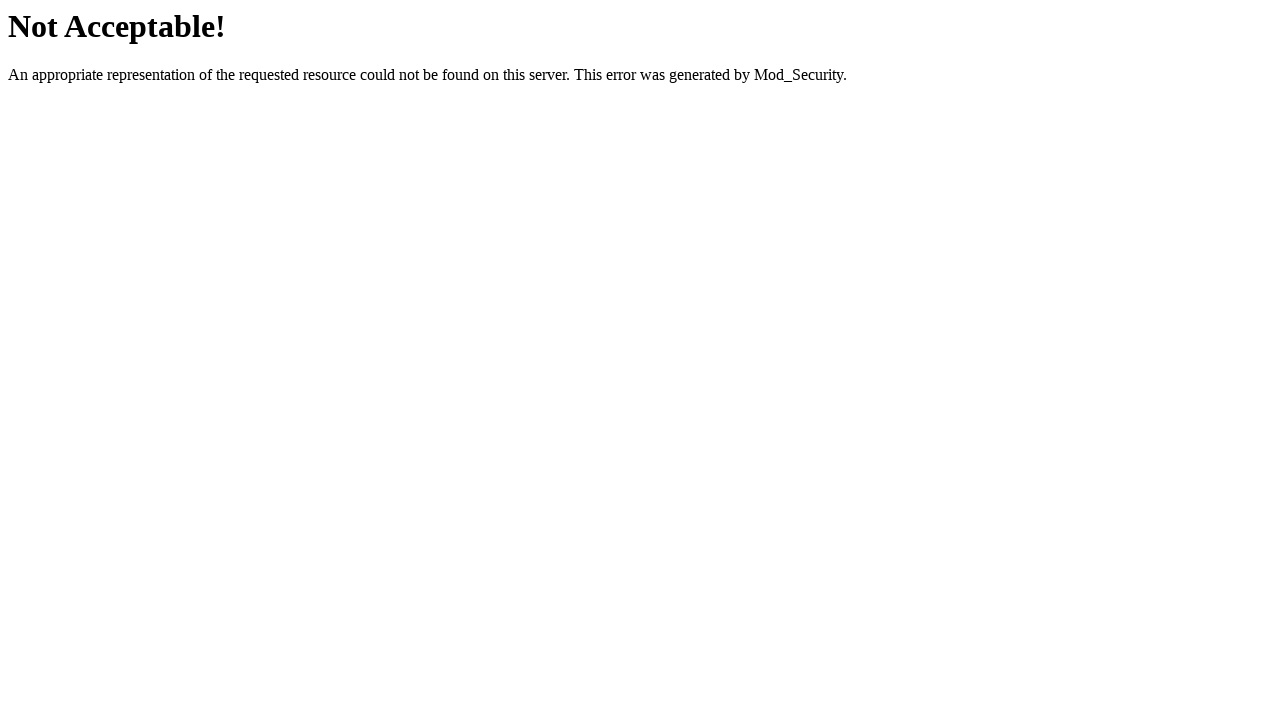